Tests dropdown selection functionality by selecting car options from a dropdown list using three different selection methods: by index, by value, and by visible text.

Starting URL: http://only-testing-blog.blogspot.in/2014/01/textbox.html

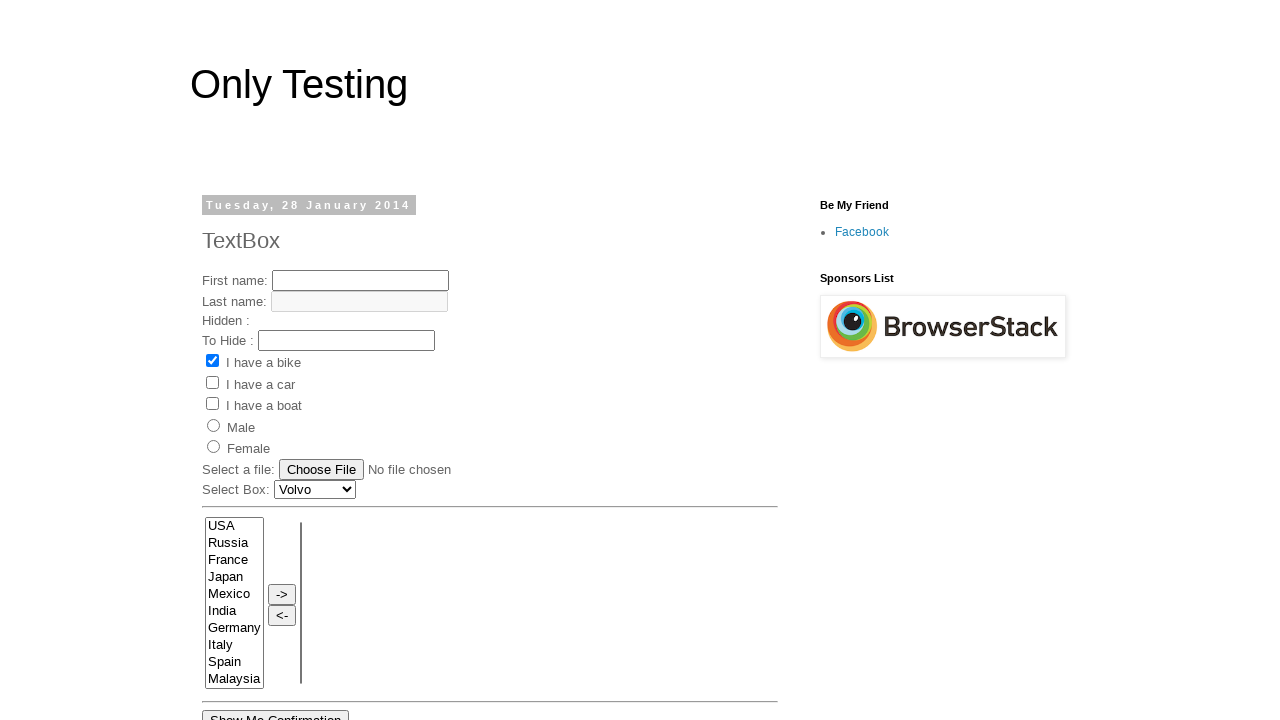

Selected first car option by index 0 from dropdown on #Carlist
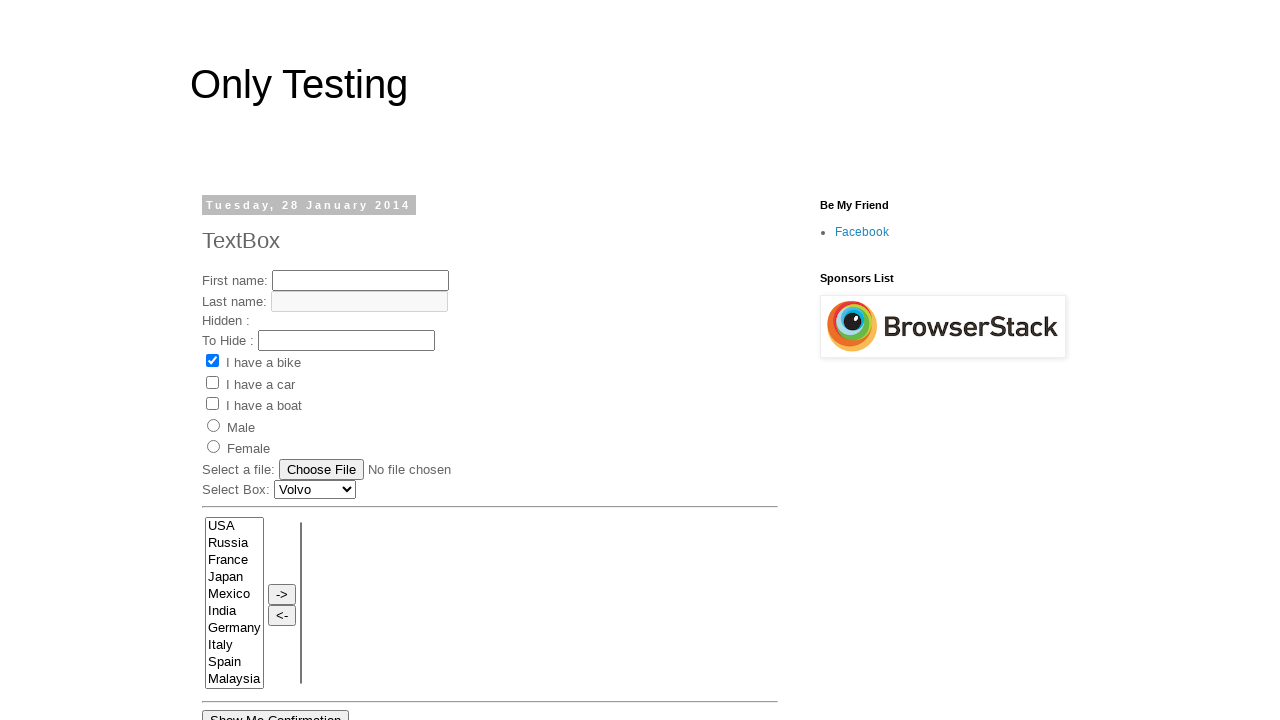

Selected BMW Car option by value from dropdown on #Carlist
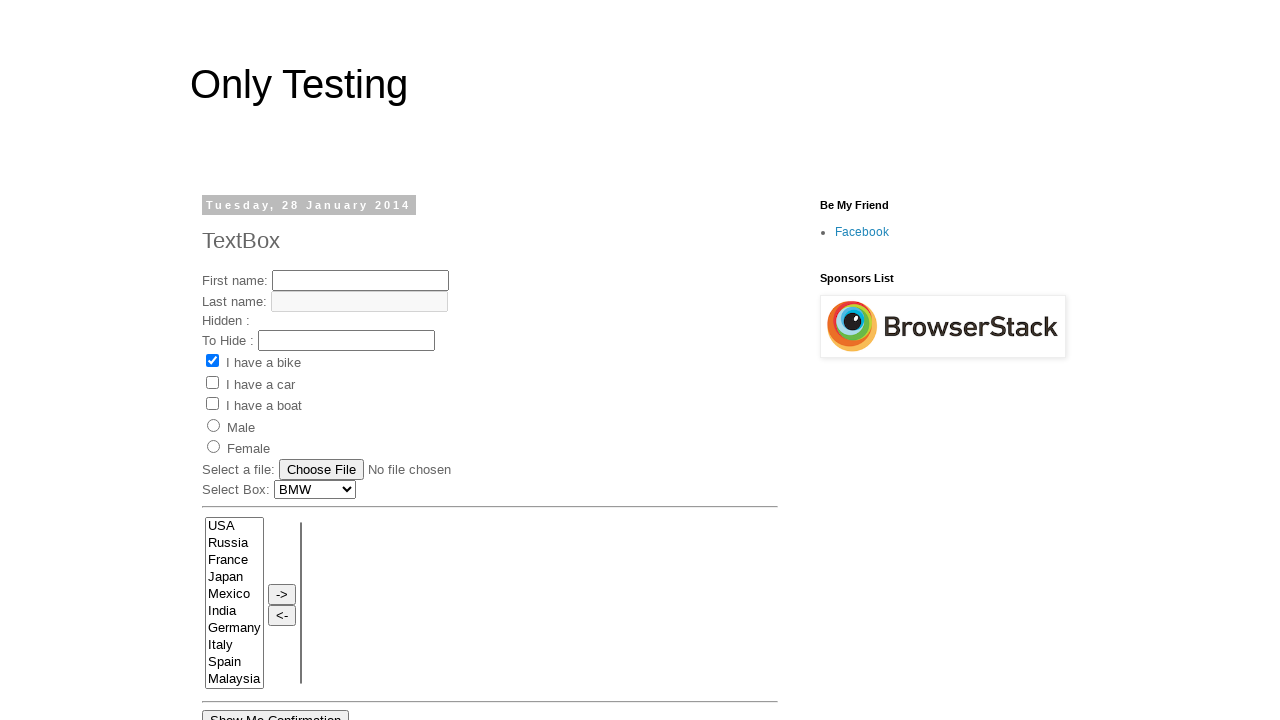

Selected Audi option by visible text from dropdown on #Carlist
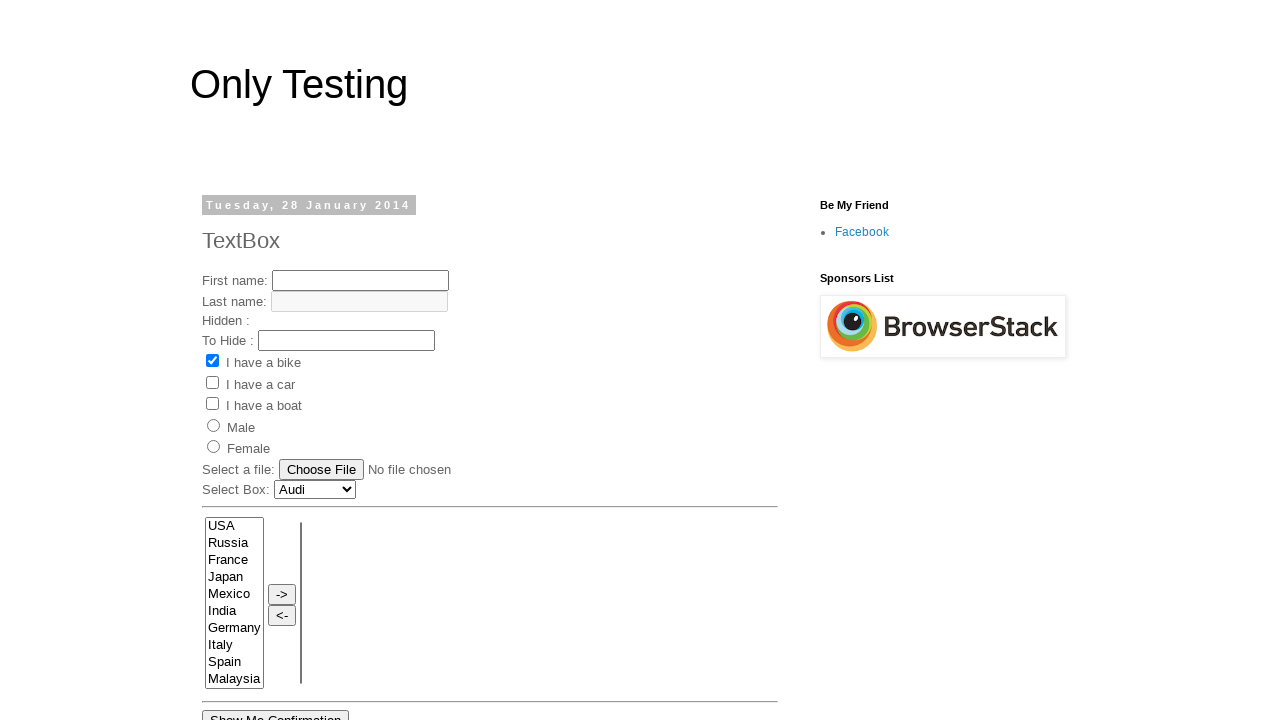

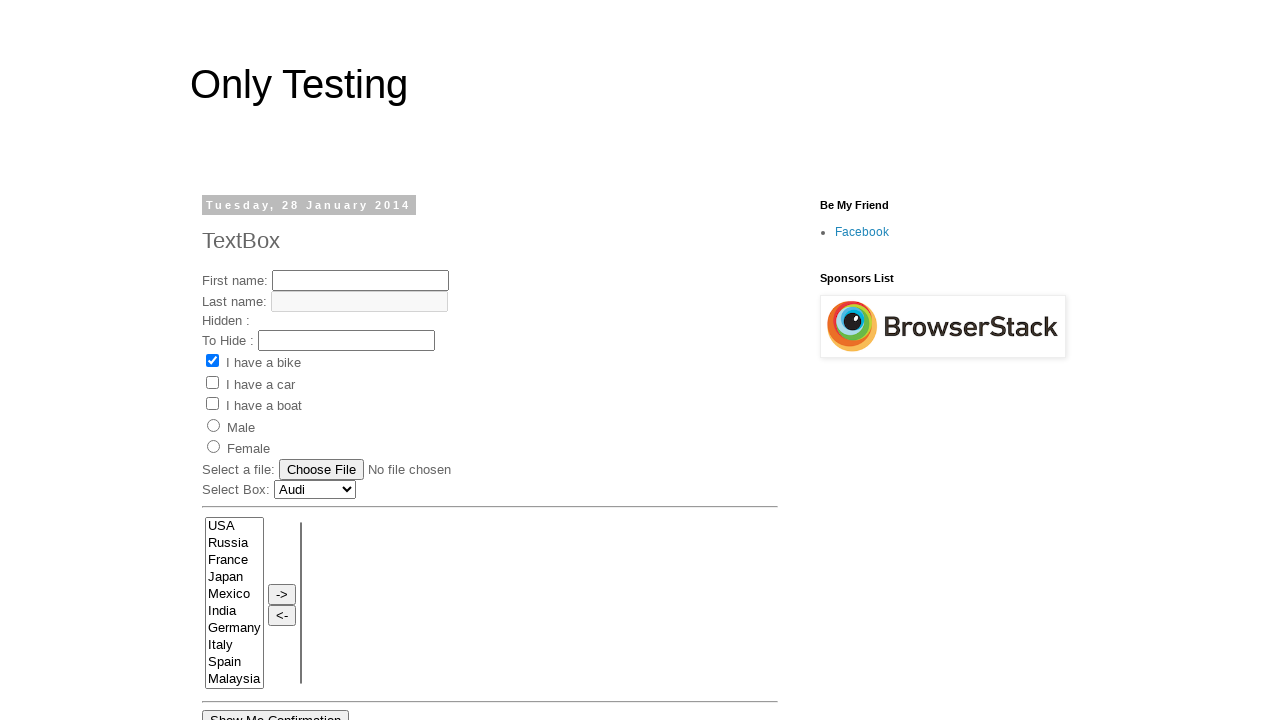